Tests multiple file upload functionality by uploading two files to a demo upload form and verifying that both files are listed in the upload confirmation.

Starting URL: https://davidwalsh.name/demo/multiple-file-upload.php

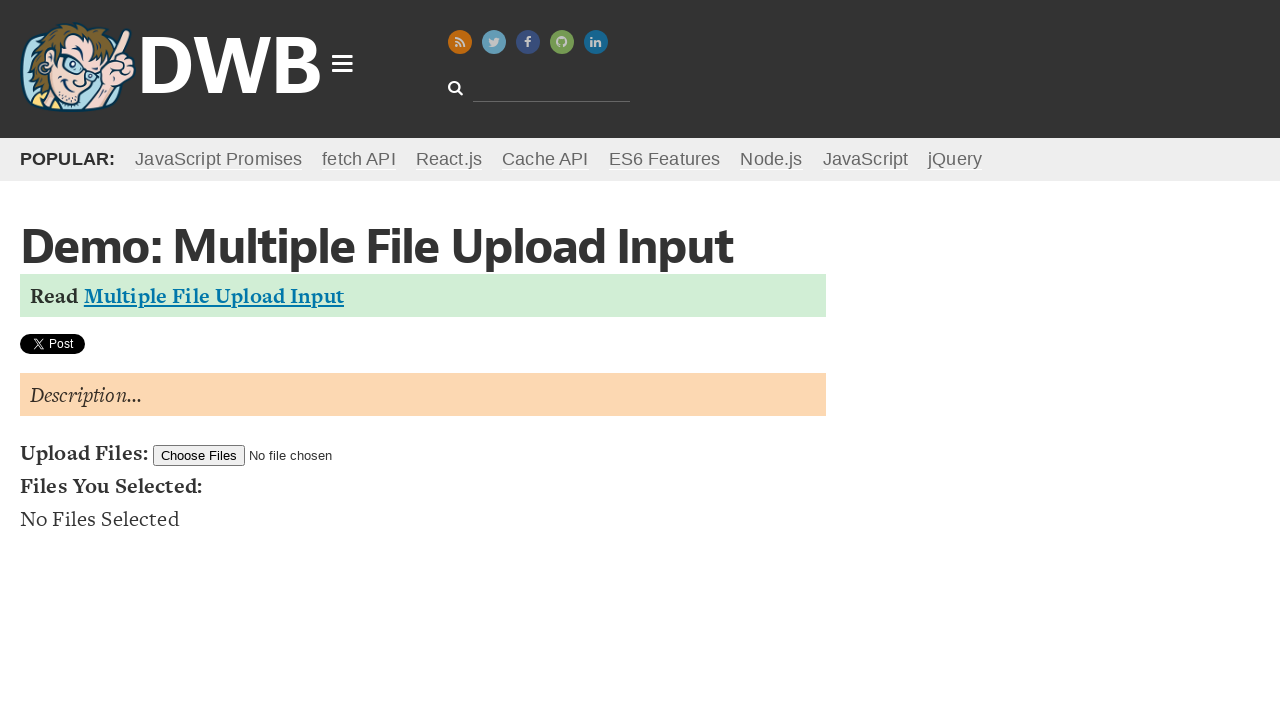

Created temporary test file 1
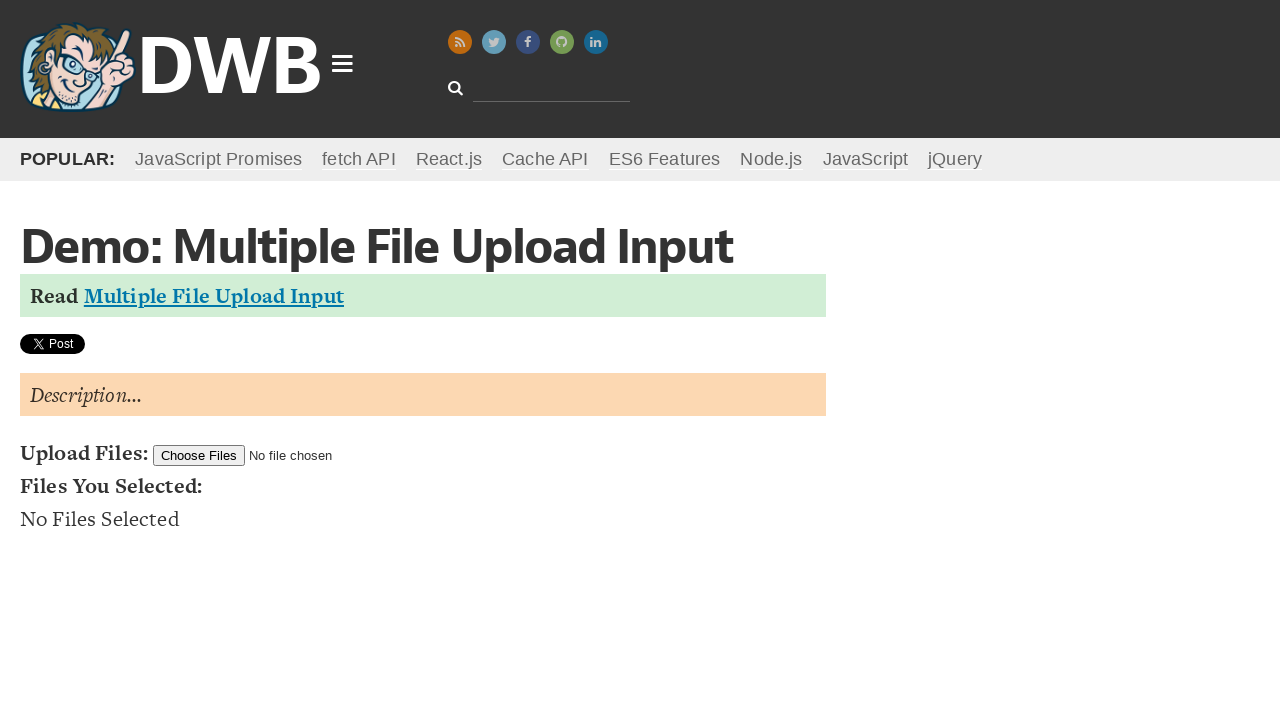

Created temporary test file 2
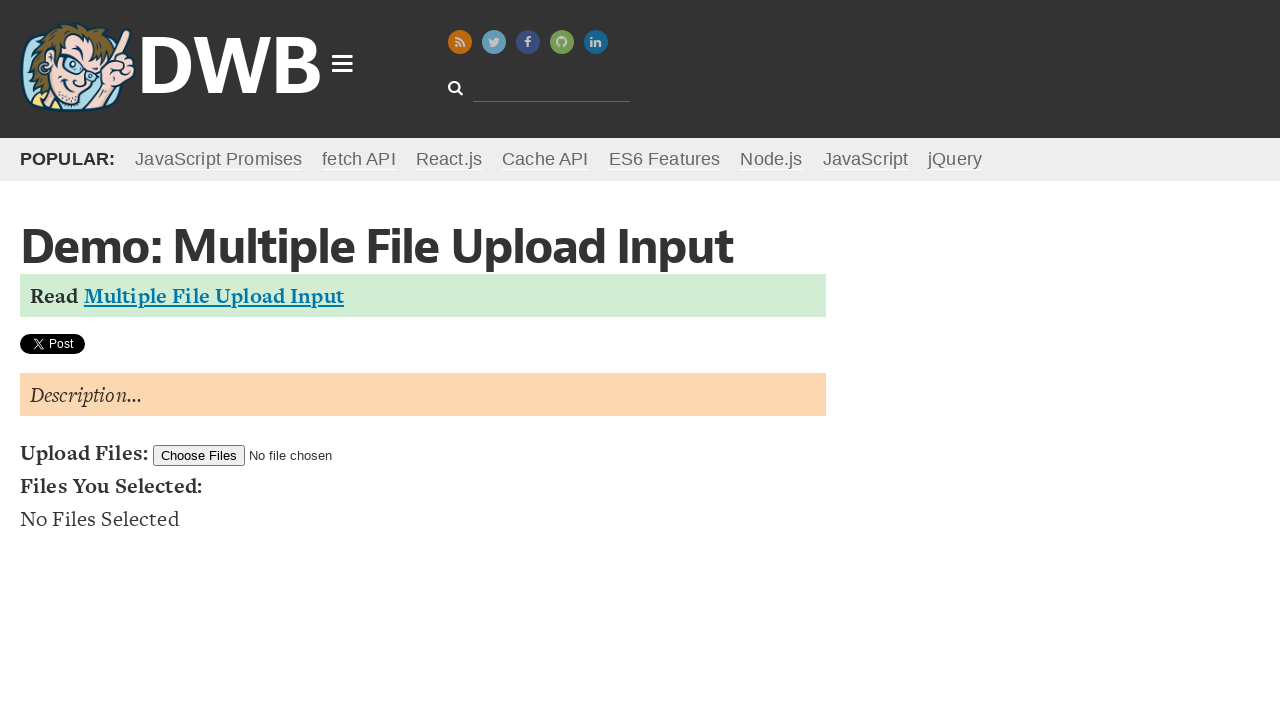

Set input files for multiple file upload with 2 test files
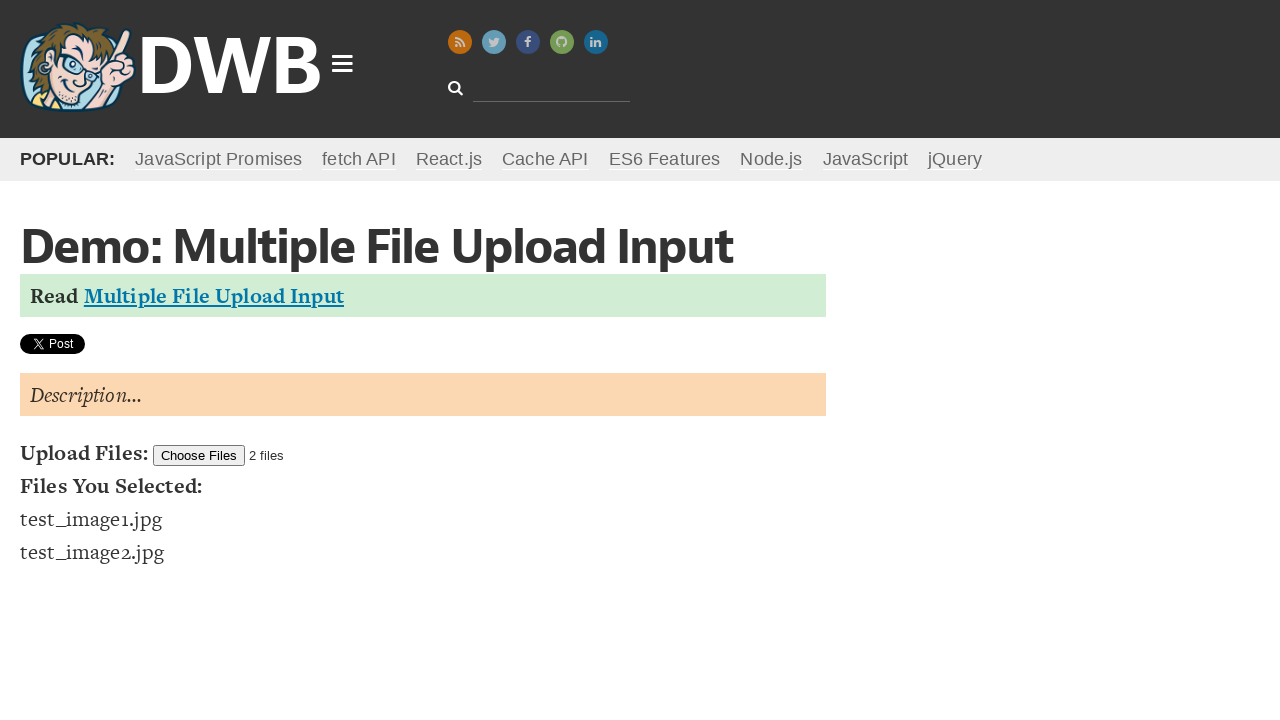

File list loaded and file items appeared
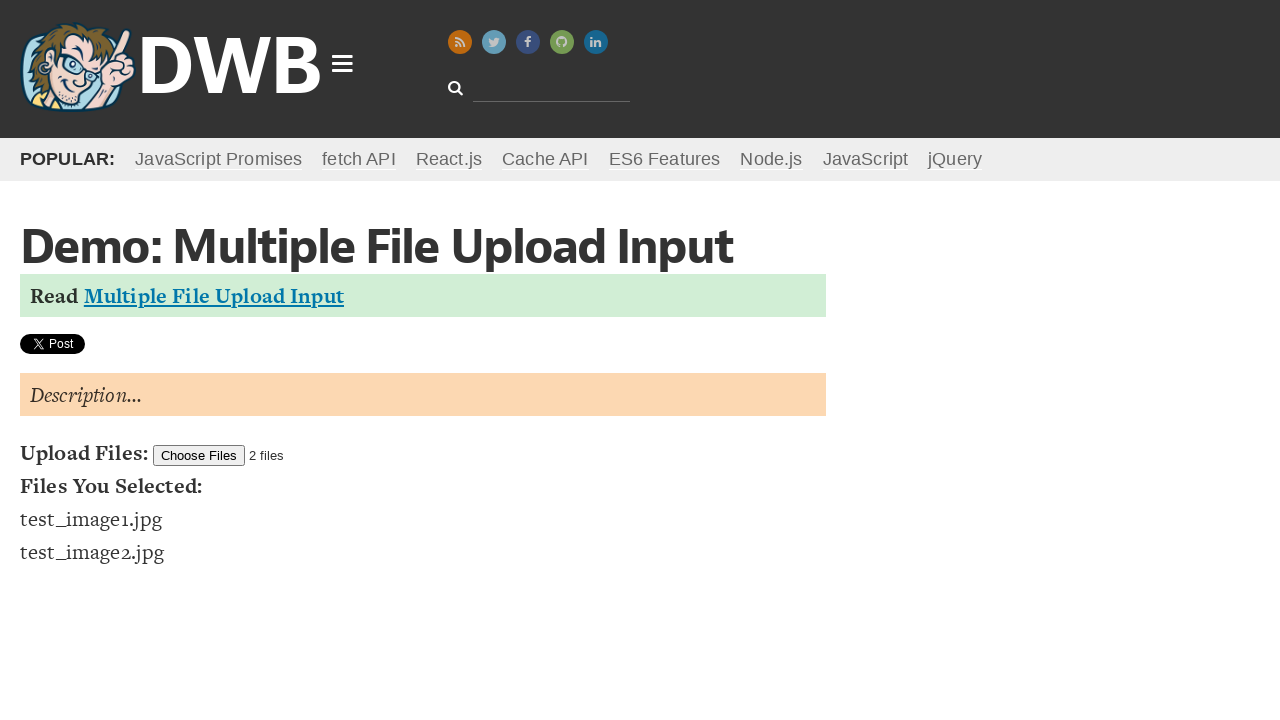

Verified that 2 files are listed in the upload confirmation
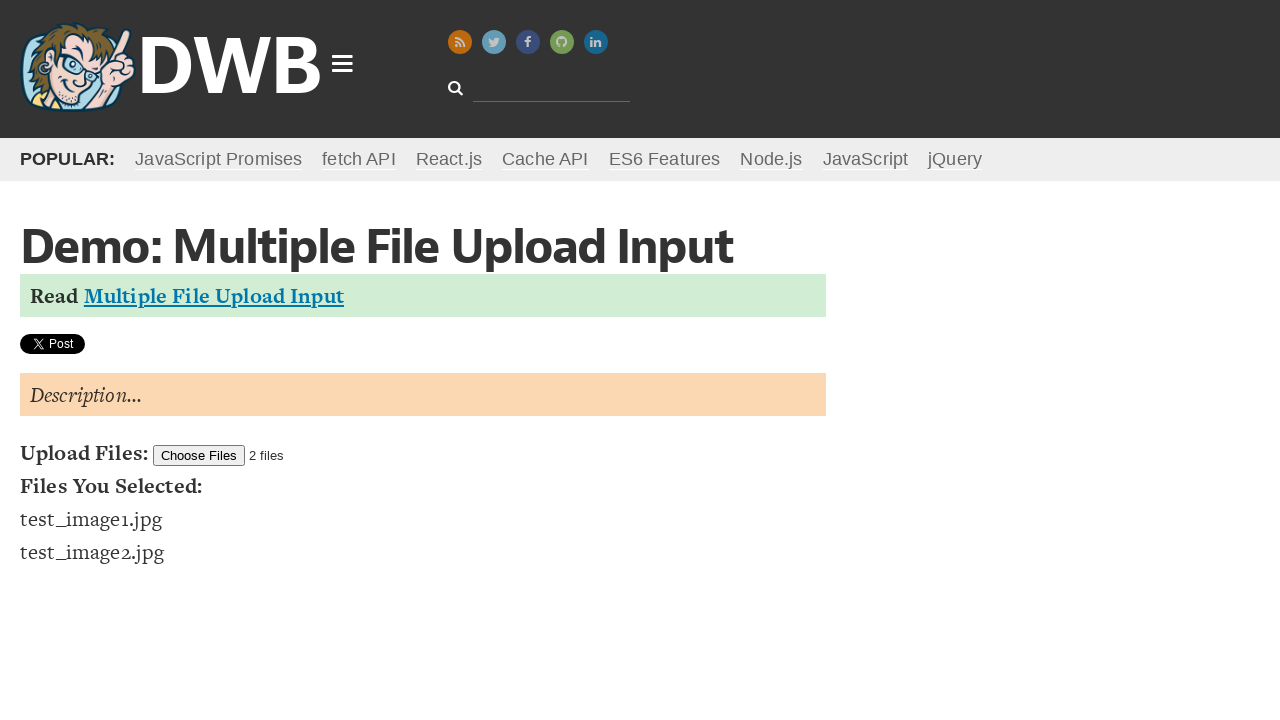

Removed temporary test file 1
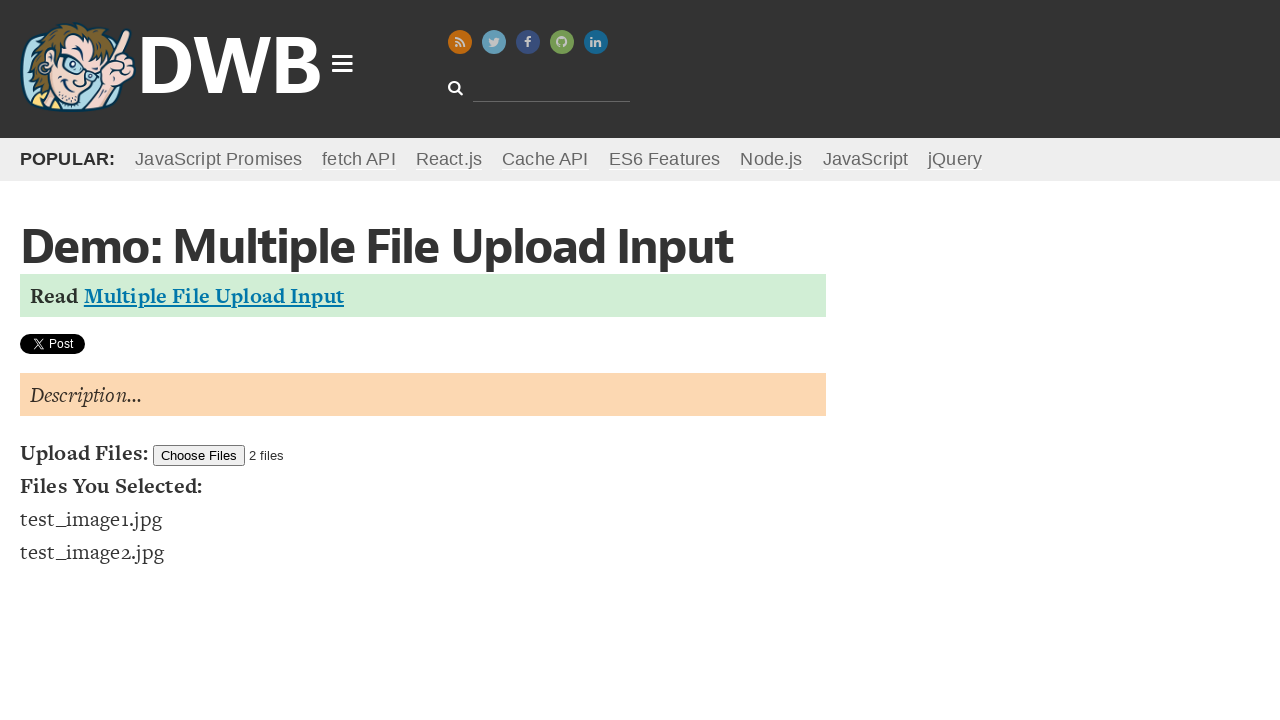

Removed temporary test file 2
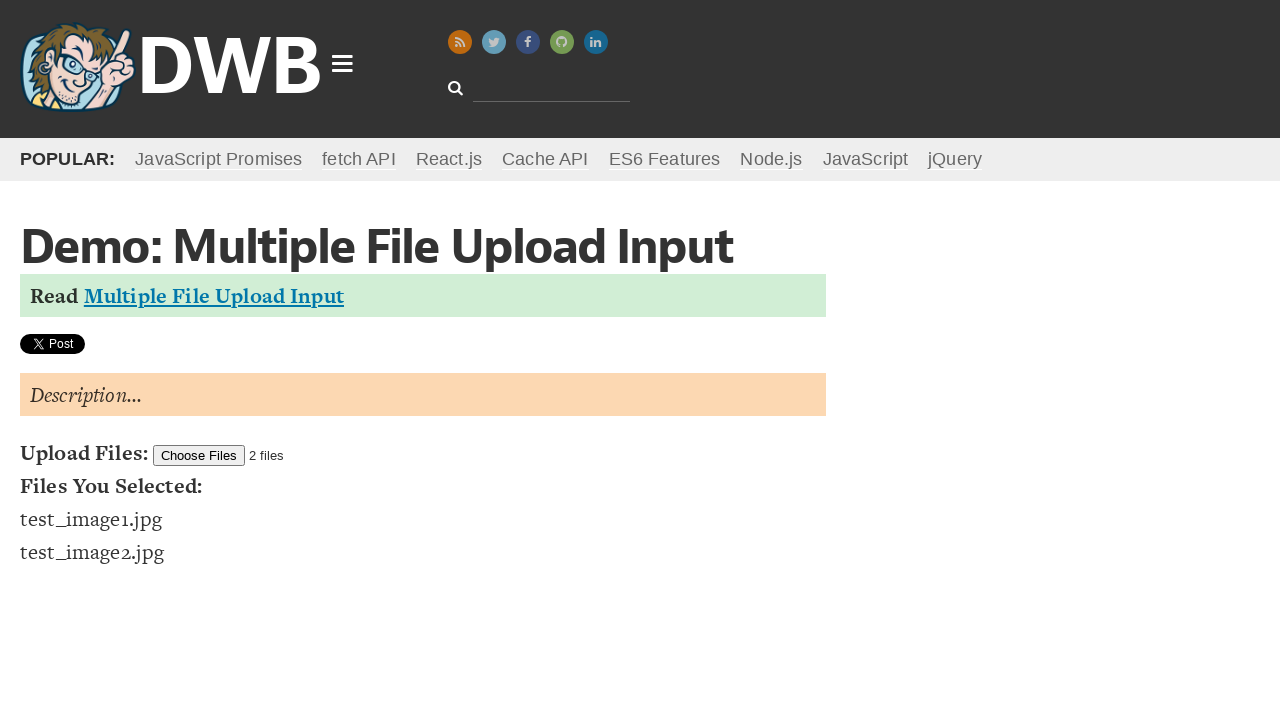

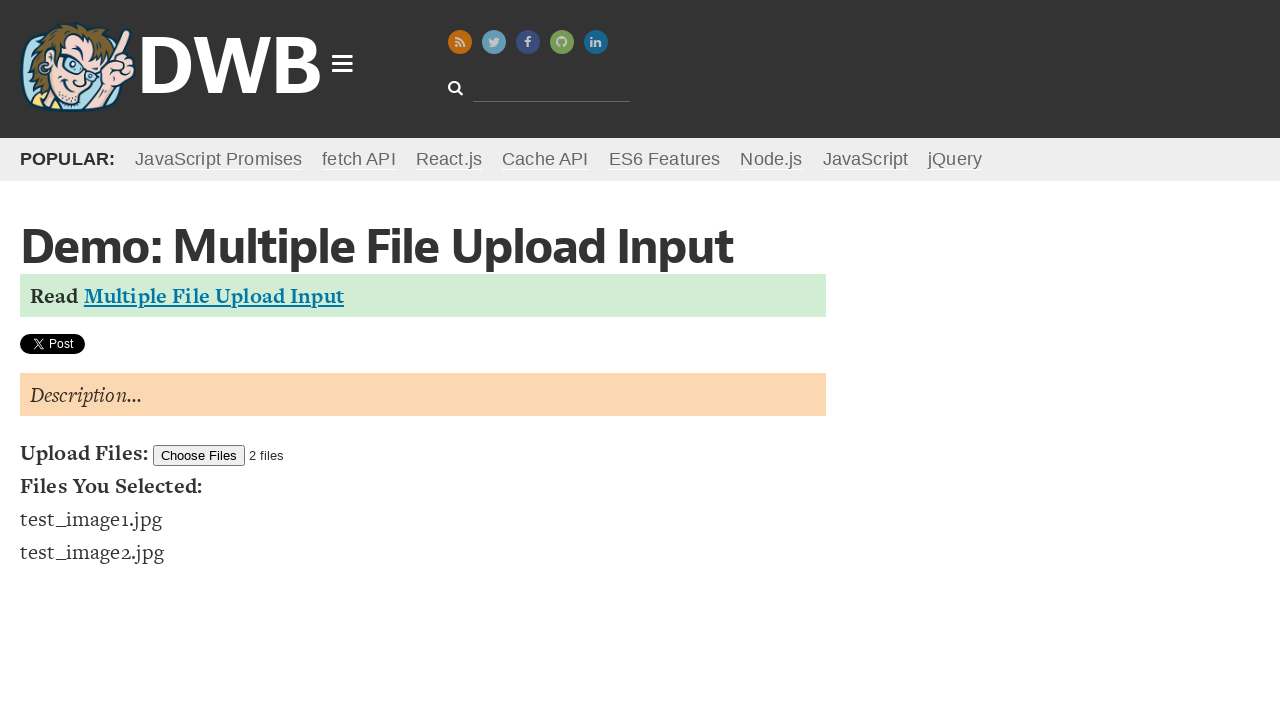